Tests window handling by clicking a link that opens a new tab, switching to the new tab to verify its content, then switching back to the original tab to verify its content.

Starting URL: https://the-internet.herokuapp.com/iframe

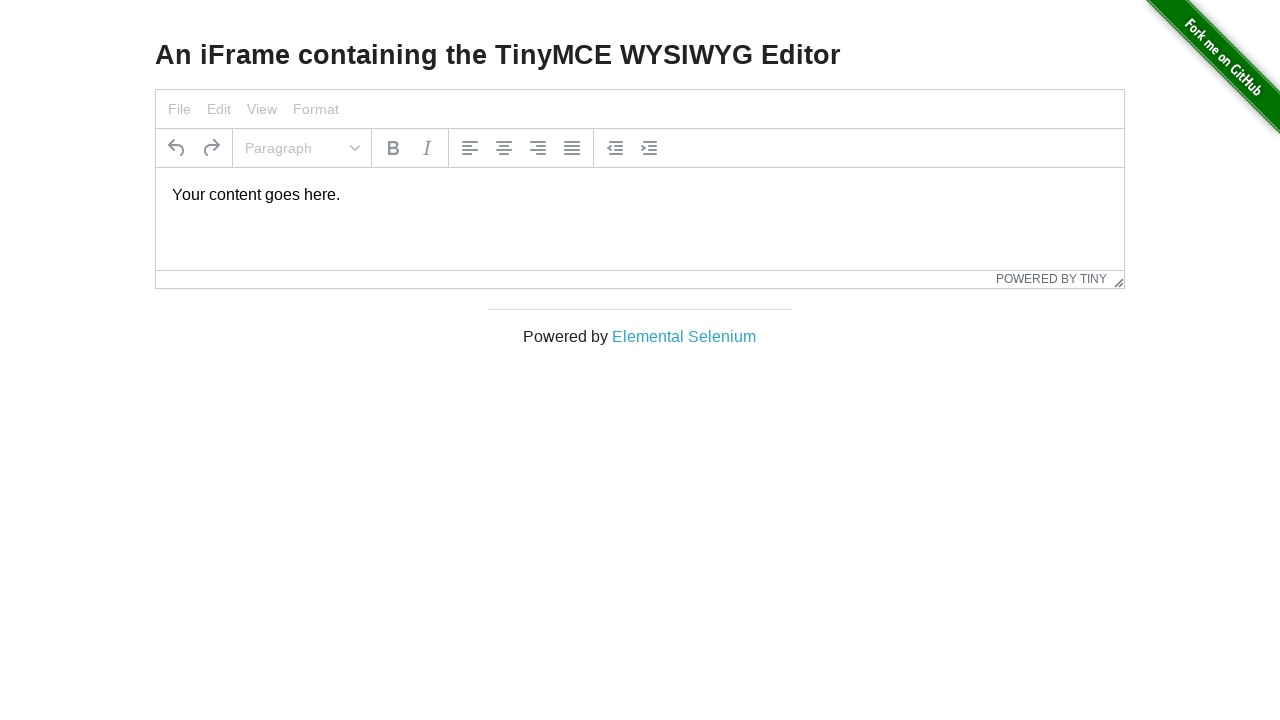

Clicked 'Elemental Selenium' link to open new tab at (684, 336) on text=Elemental Selenium
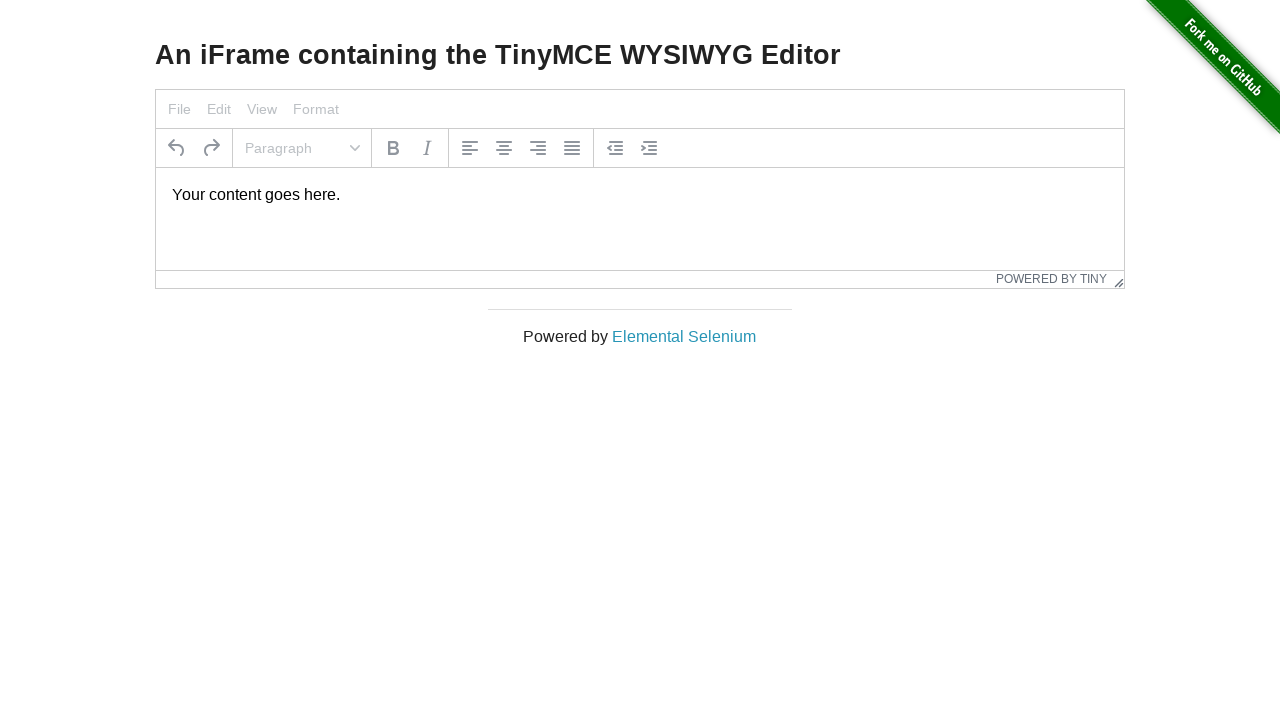

New tab loaded and ready
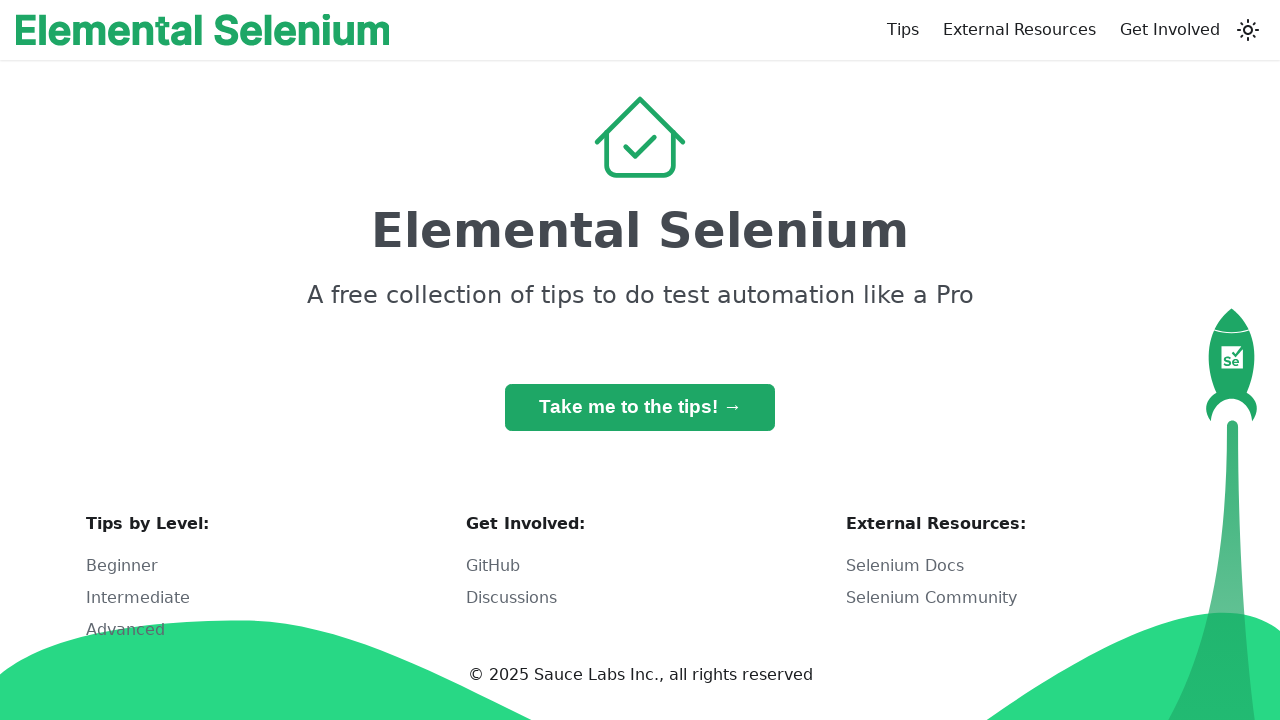

Retrieved h1 text from new tab: 'Elemental Selenium'
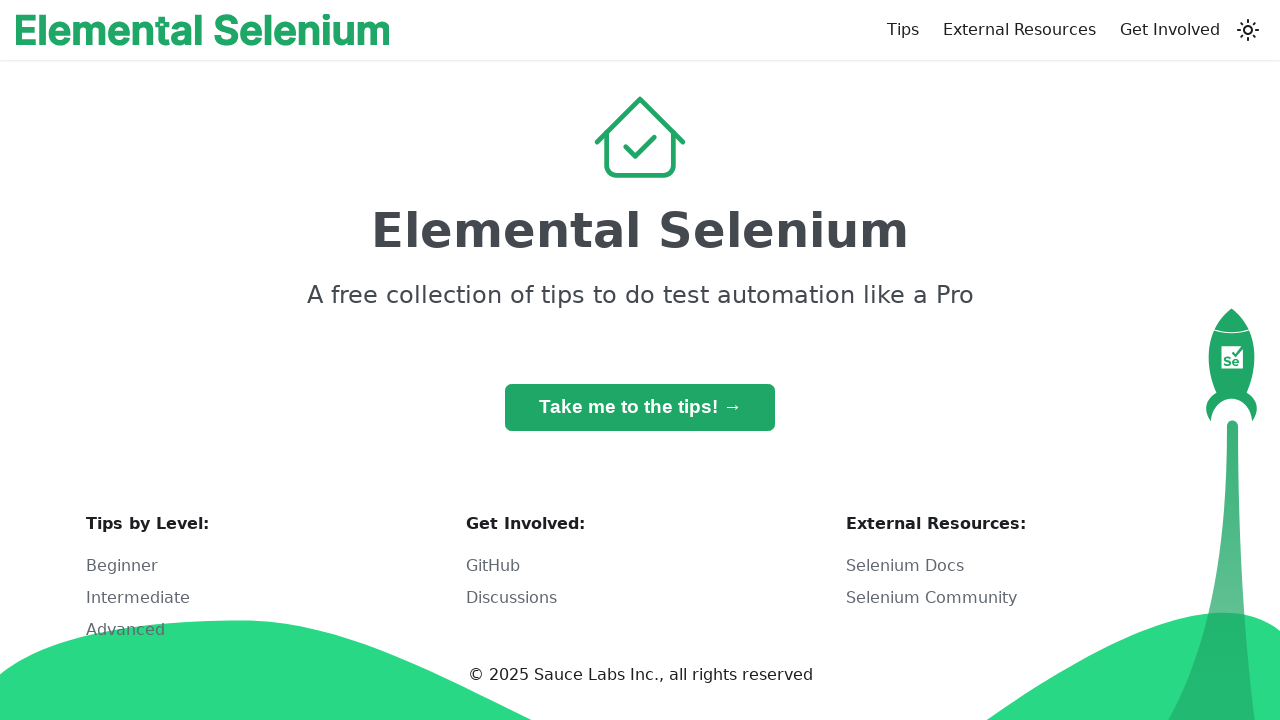

Verified h1 text is 'Elemental Selenium' on new tab
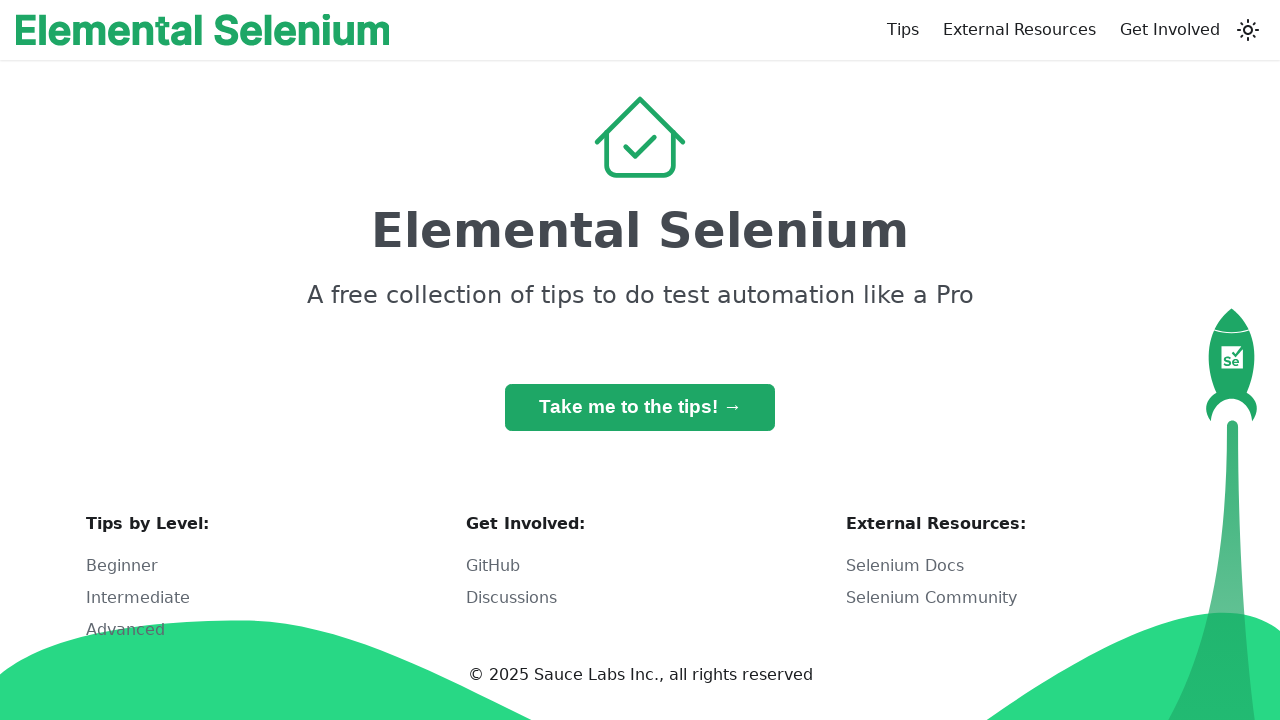

Switched back to original tab
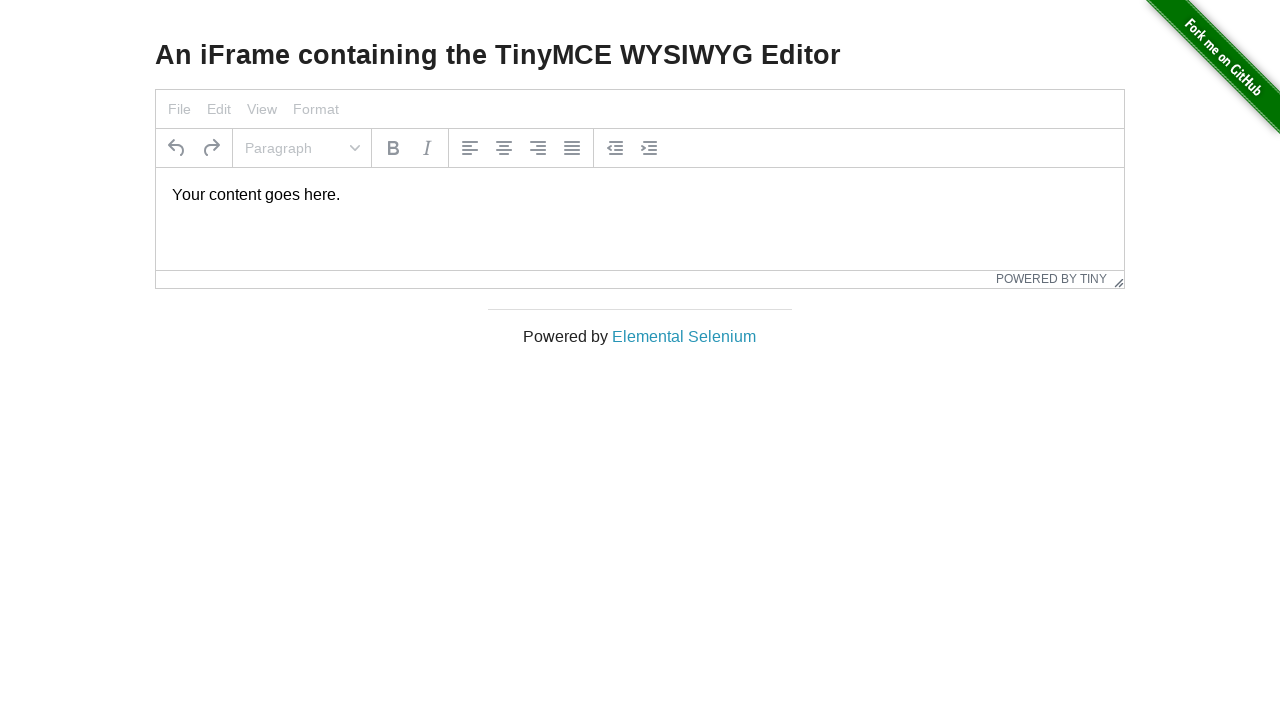

Retrieved h3 text from original tab: 'An iFrame containing the TinyMCE WYSIWYG Editor'
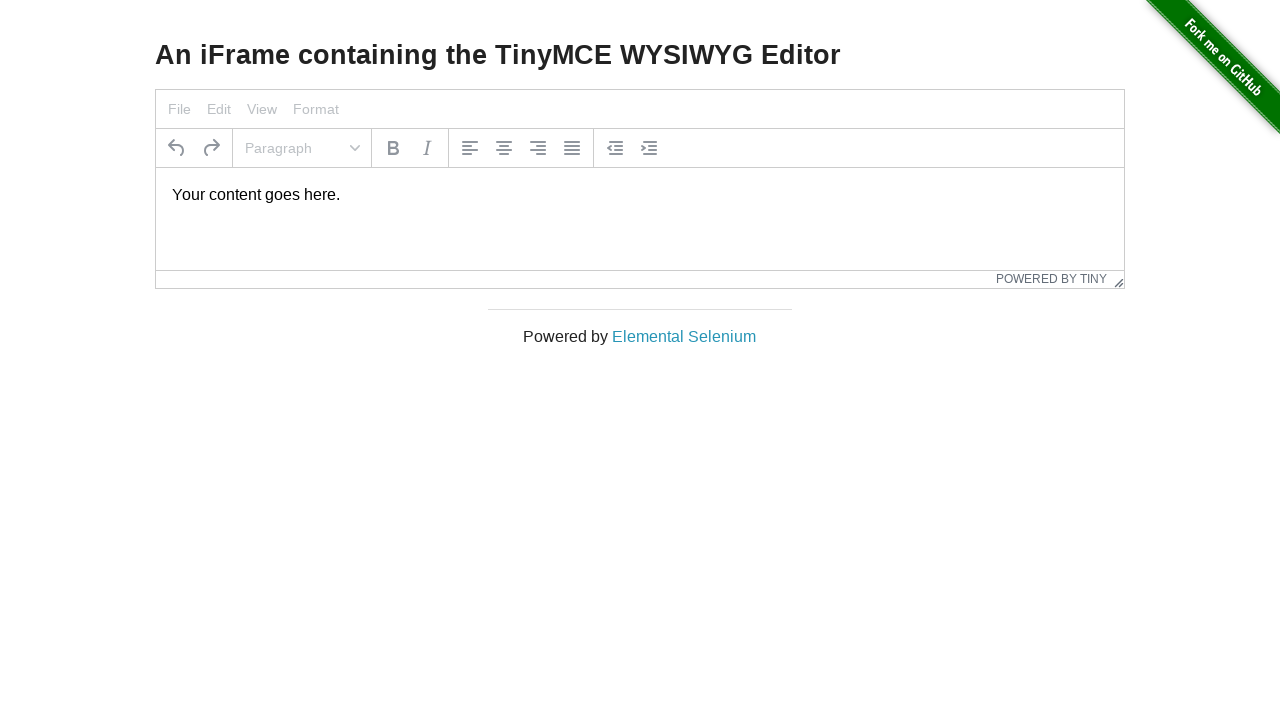

Verified h3 text is 'An iFrame containing the TinyMCE WYSIWYG Editor' on original tab
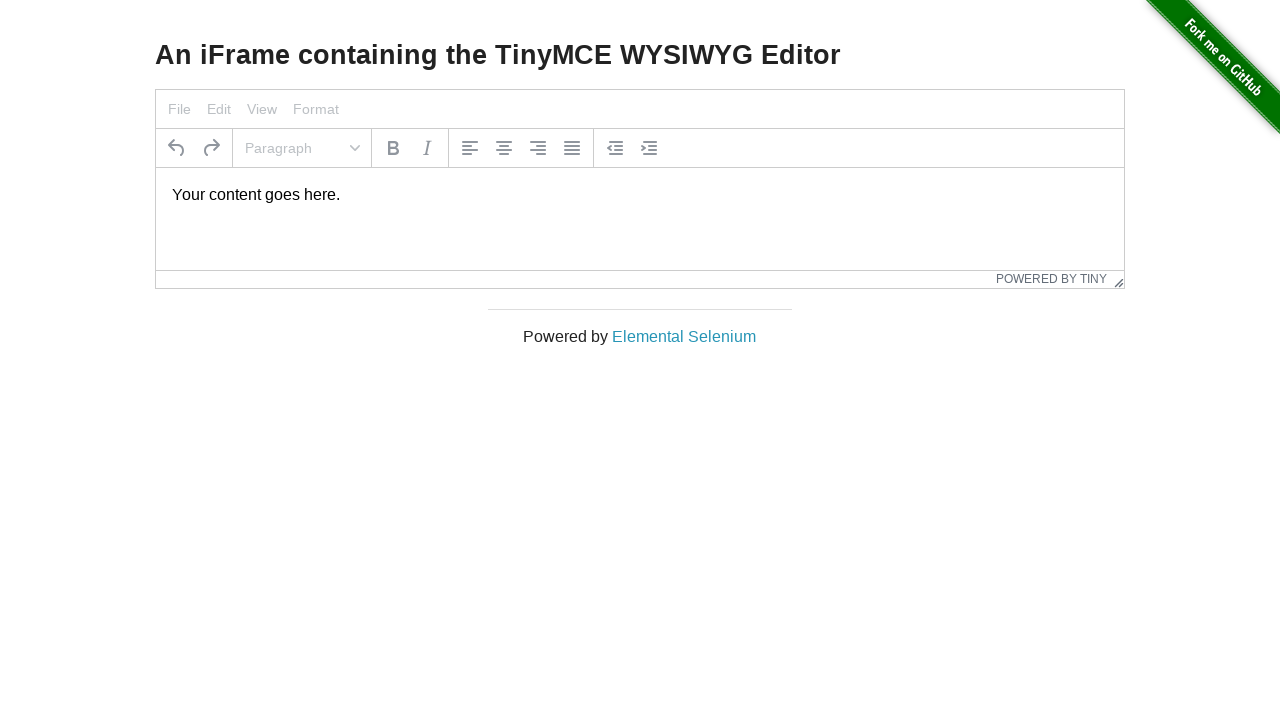

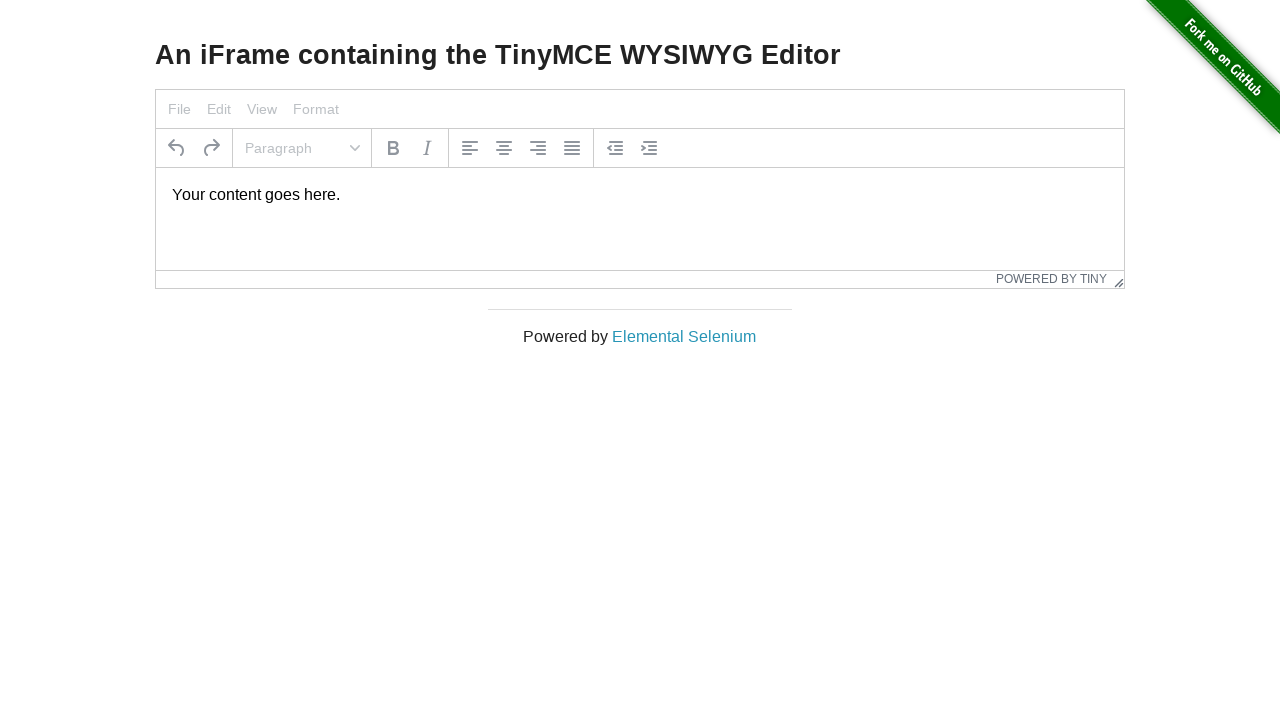